Navigates to the DataDome website and waits for the page to fully load for 8 seconds before completing.

Starting URL: https://datadome.co/

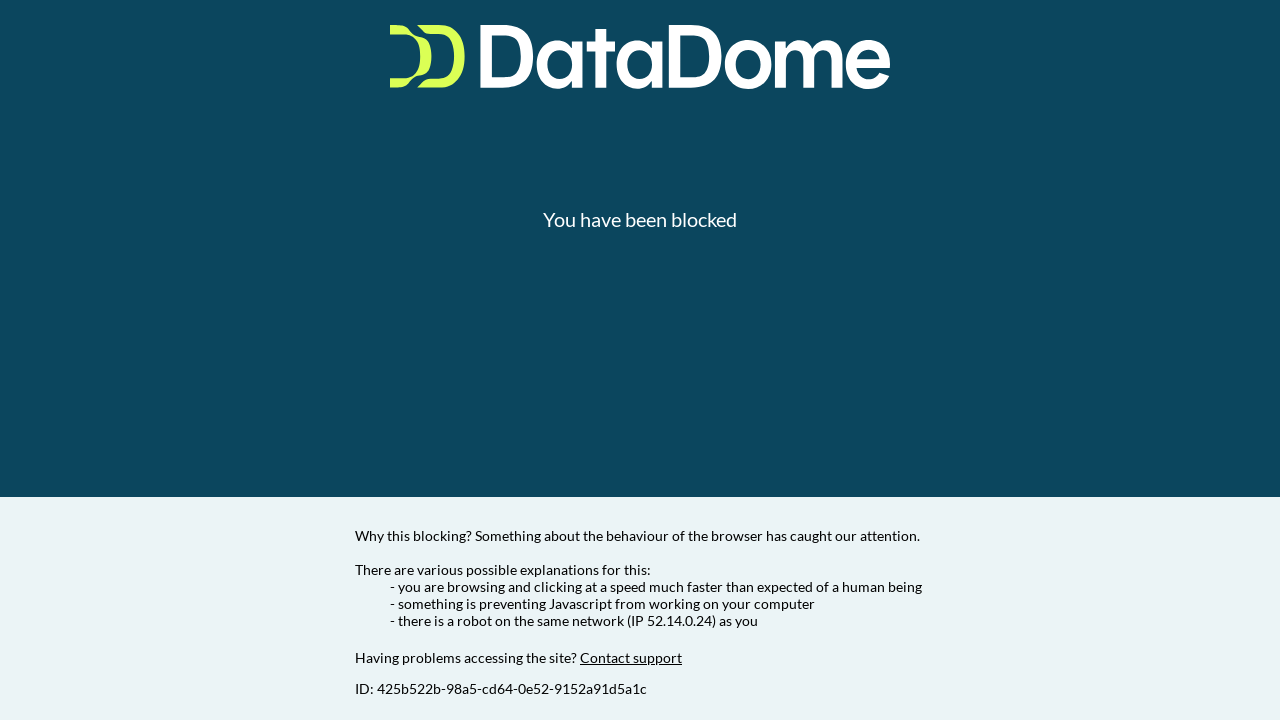

Navigated to DataDome website at https://datadome.co/
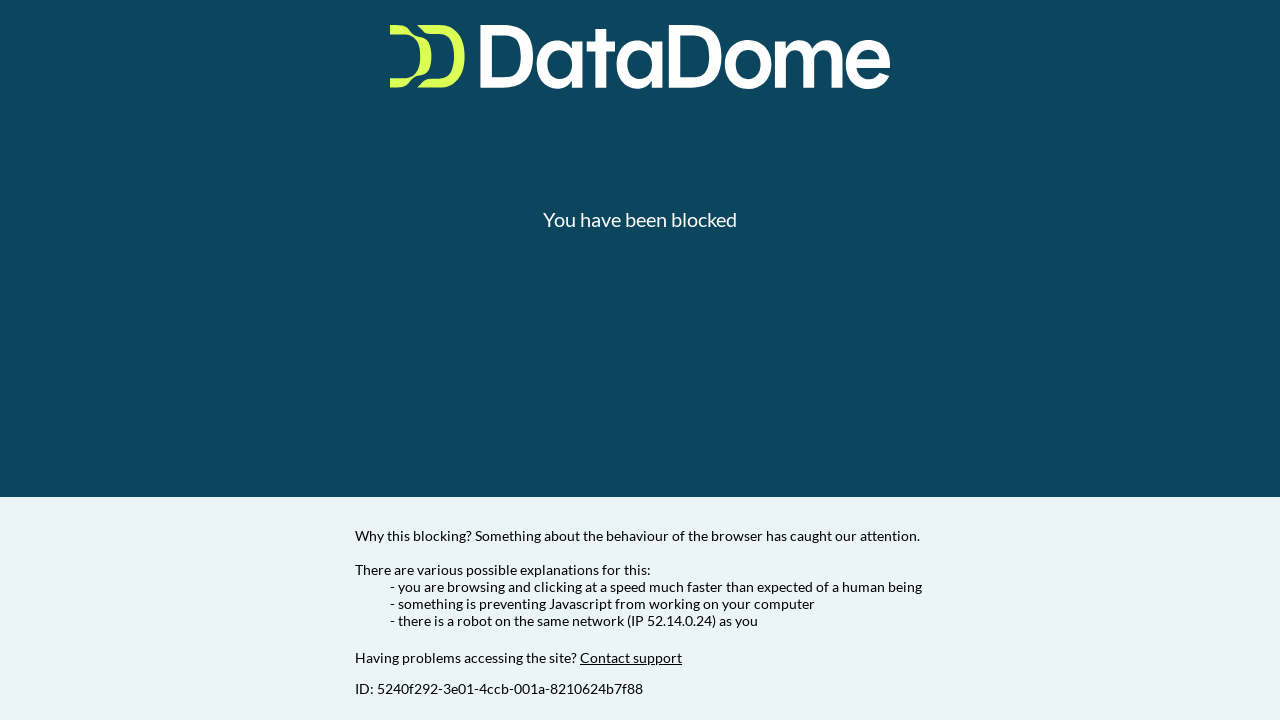

Waited for 8 seconds for page to fully load
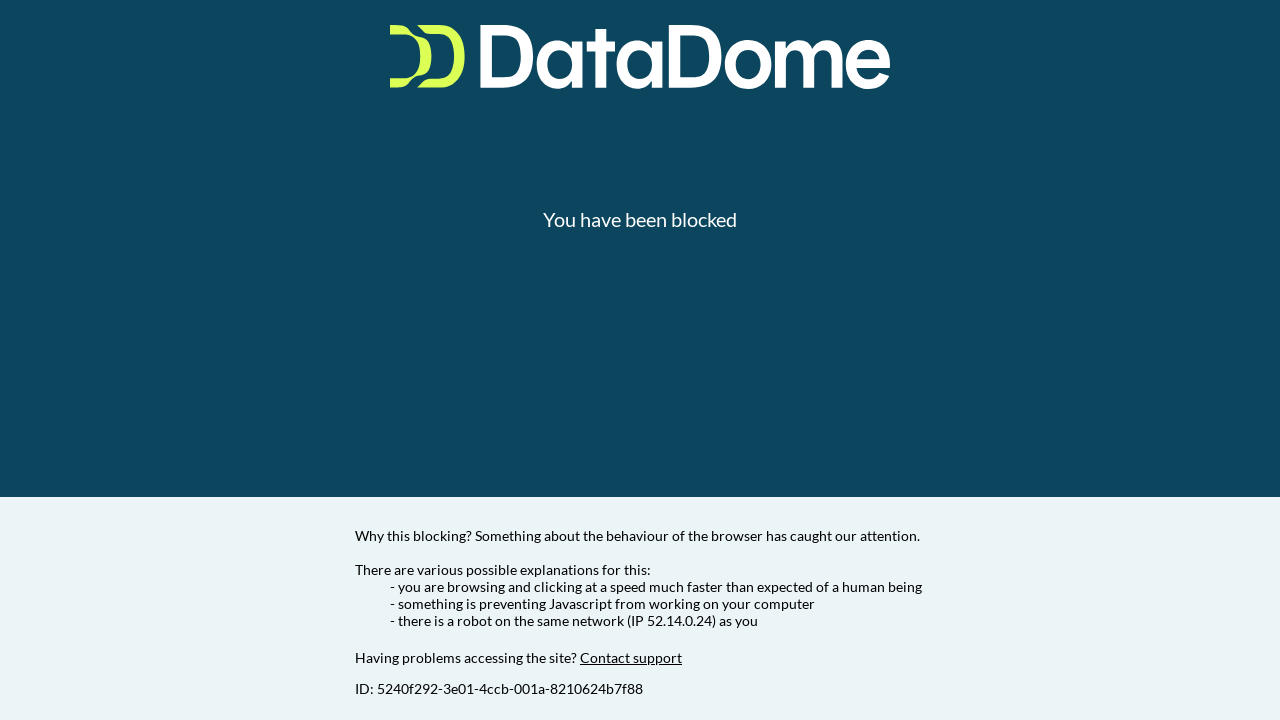

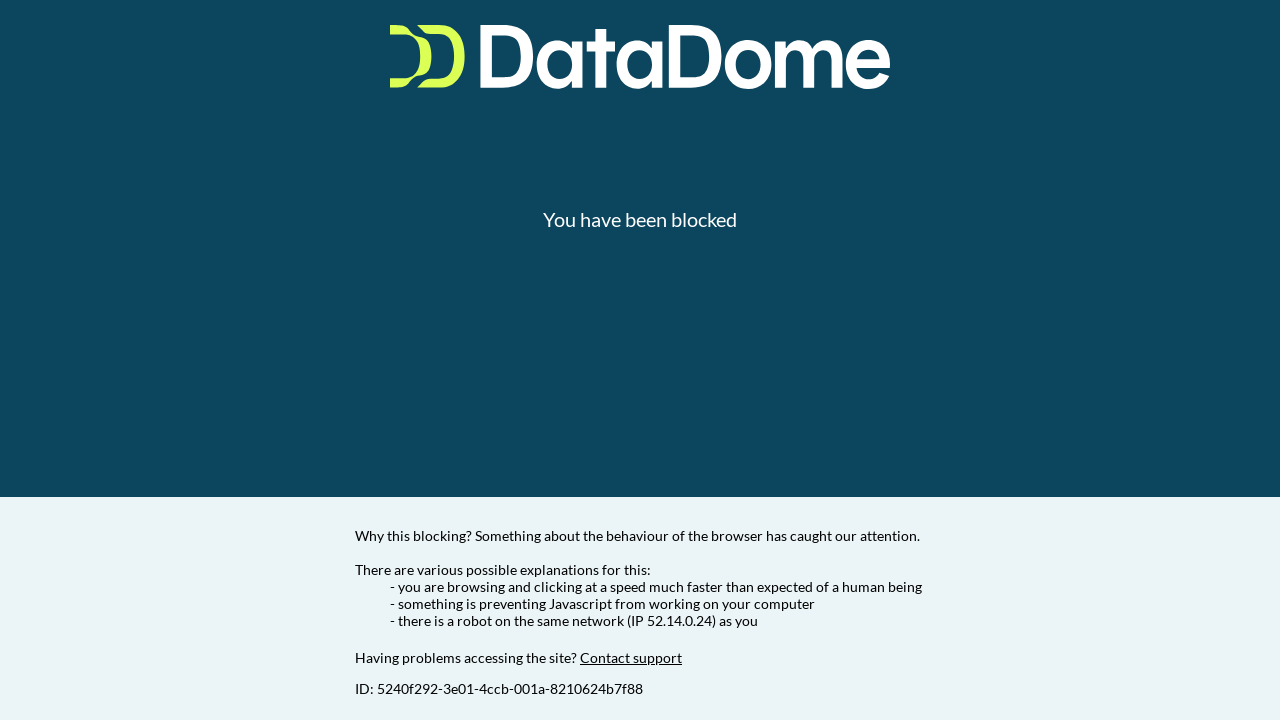